Tests alert handling by clicking an alert button and accepting the resulting JavaScript alert dialog

Starting URL: https://formy-project.herokuapp.com/switch-window

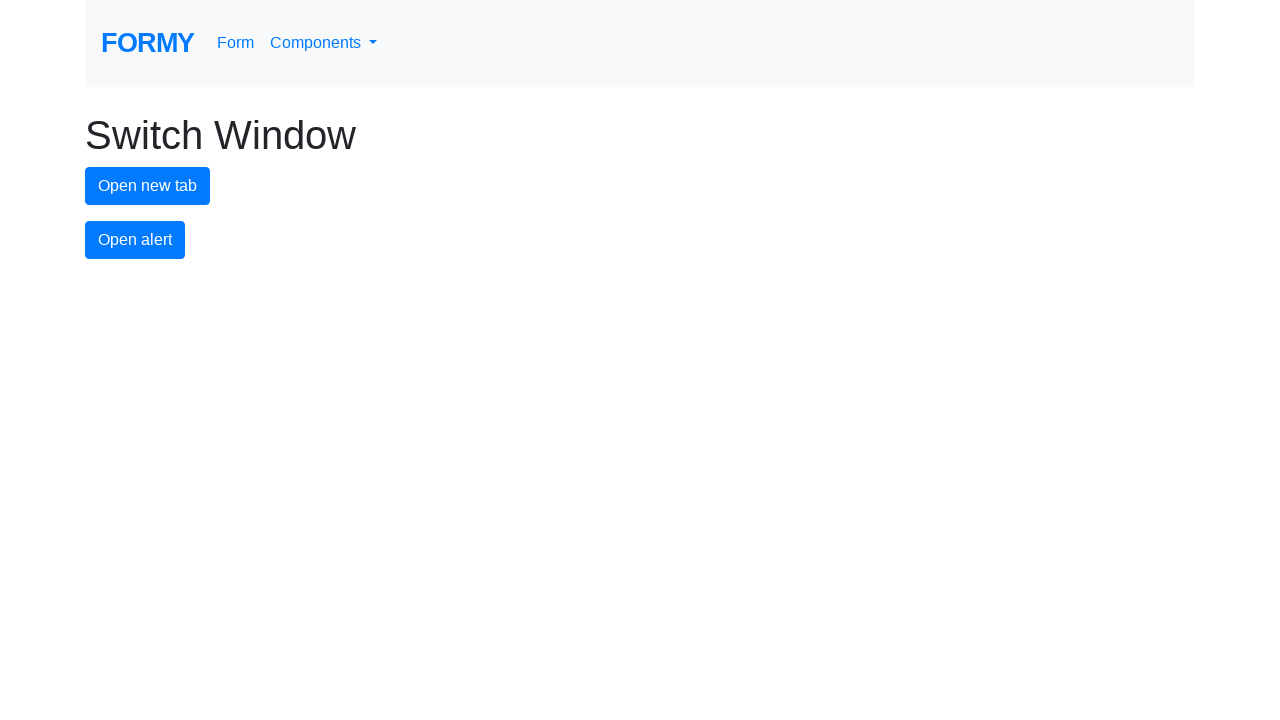

Clicked alert button to trigger JavaScript alert dialog at (135, 240) on #alert-button
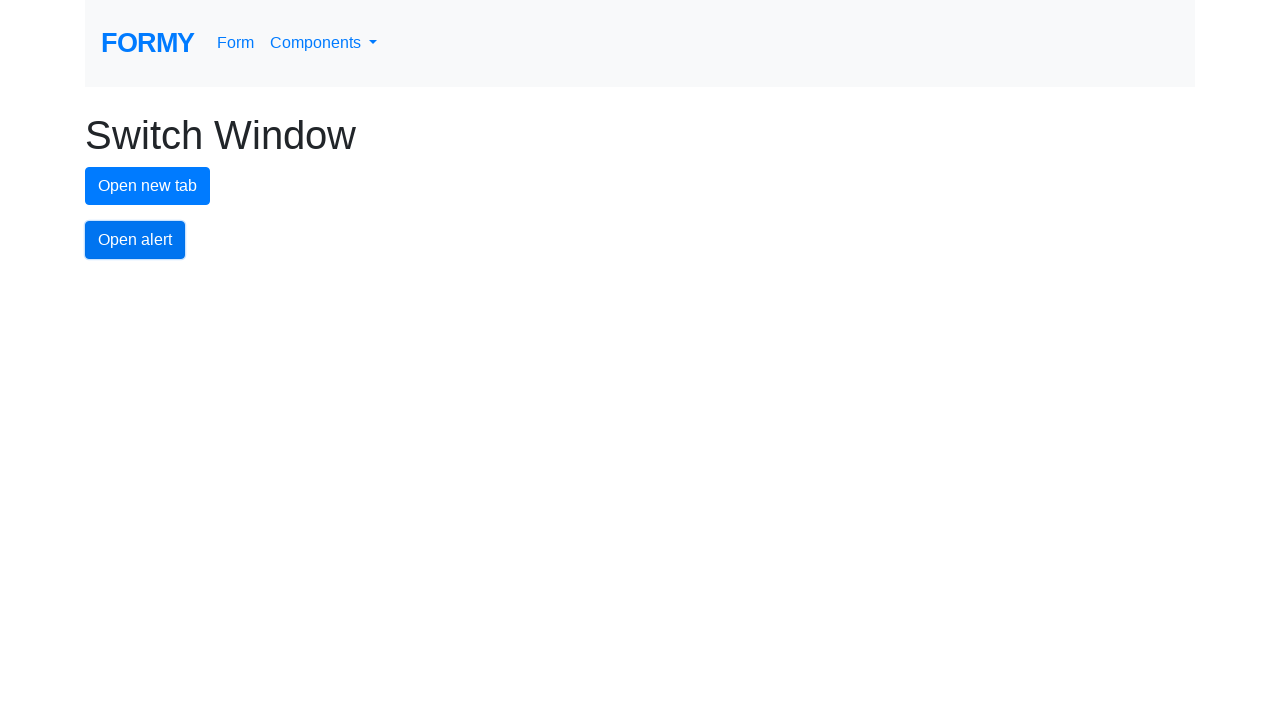

Set up dialog handler to accept alert
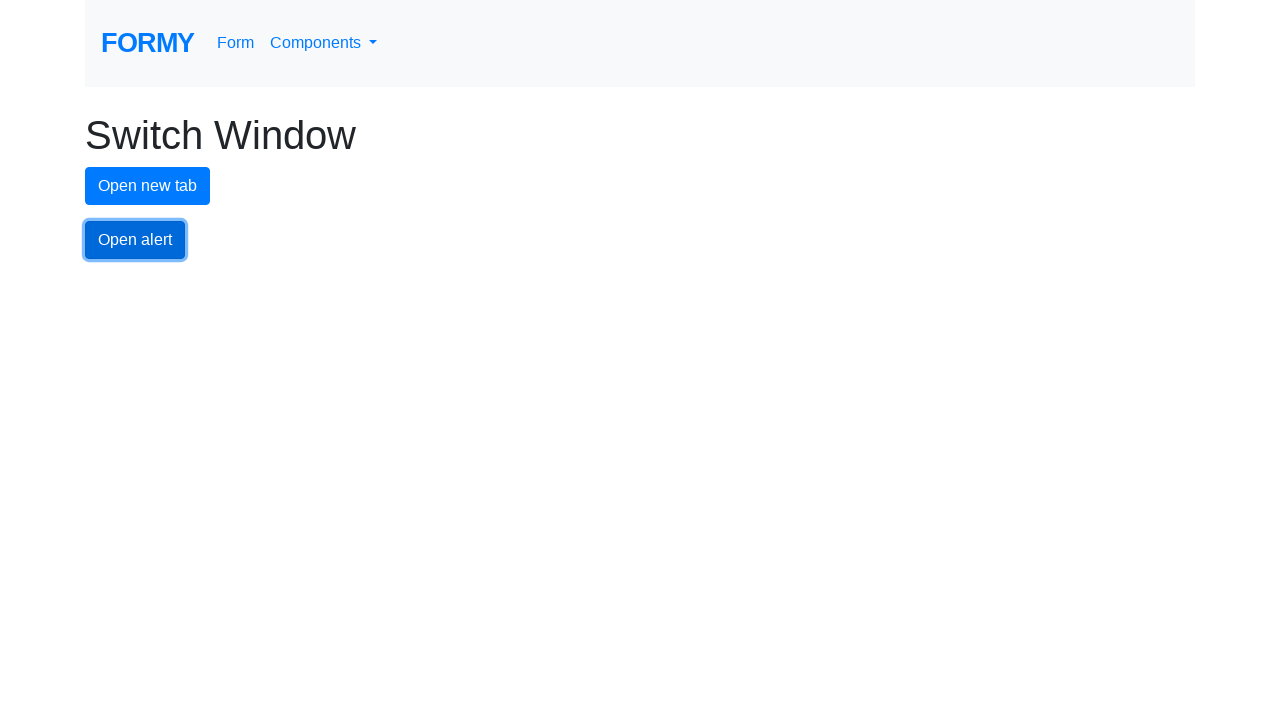

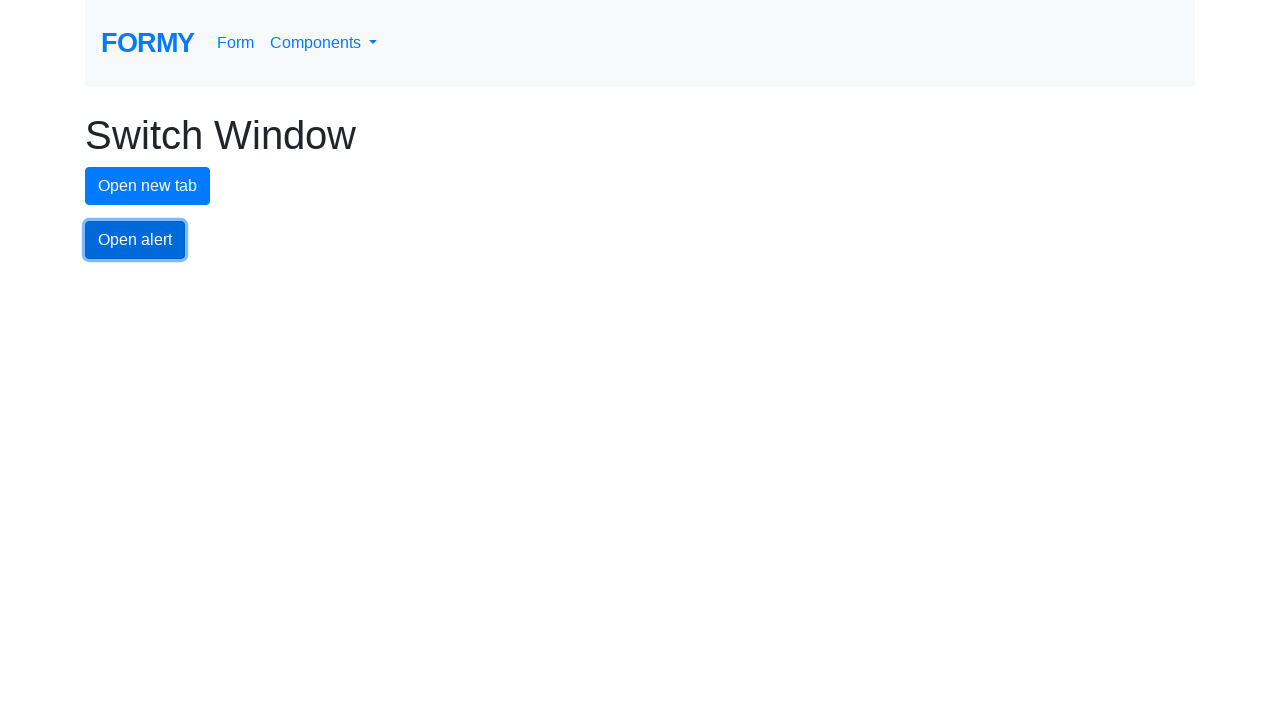